Validates the title and URL of the vtiger demo page by comparing them against expected values

Starting URL: https://demo.vtiger.com/vtigercrm/index.php

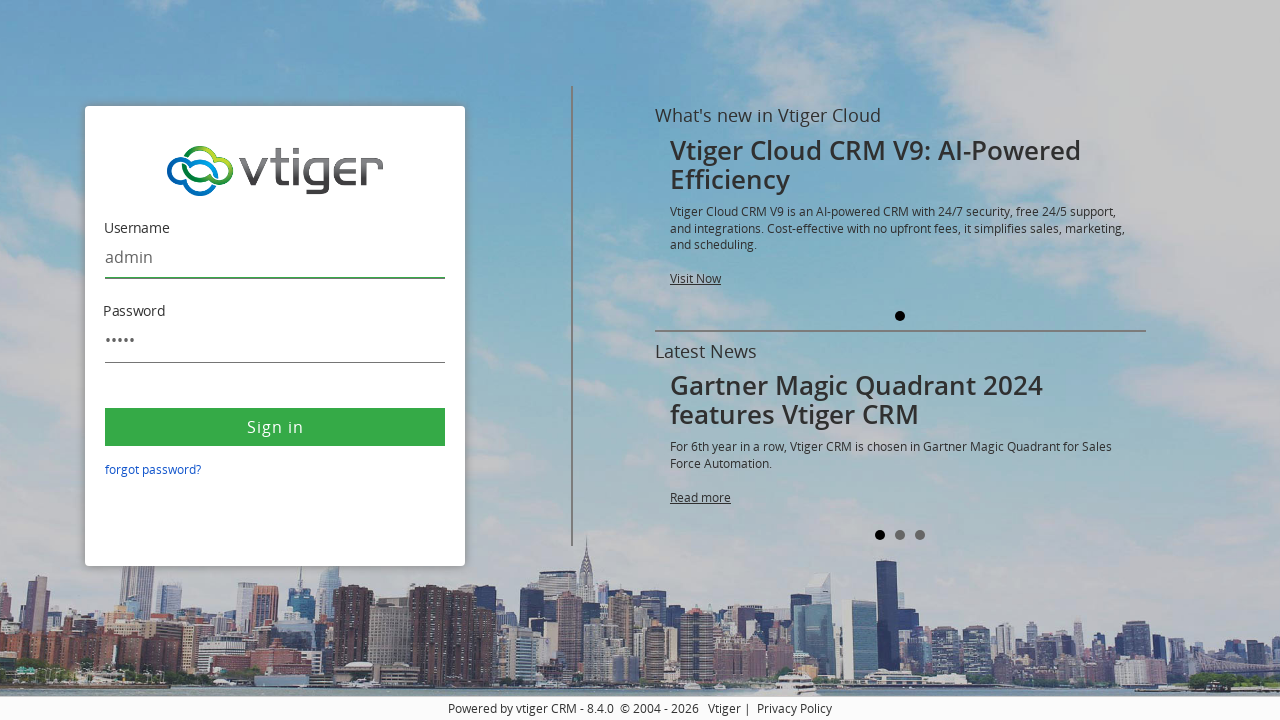

Retrieved current page title
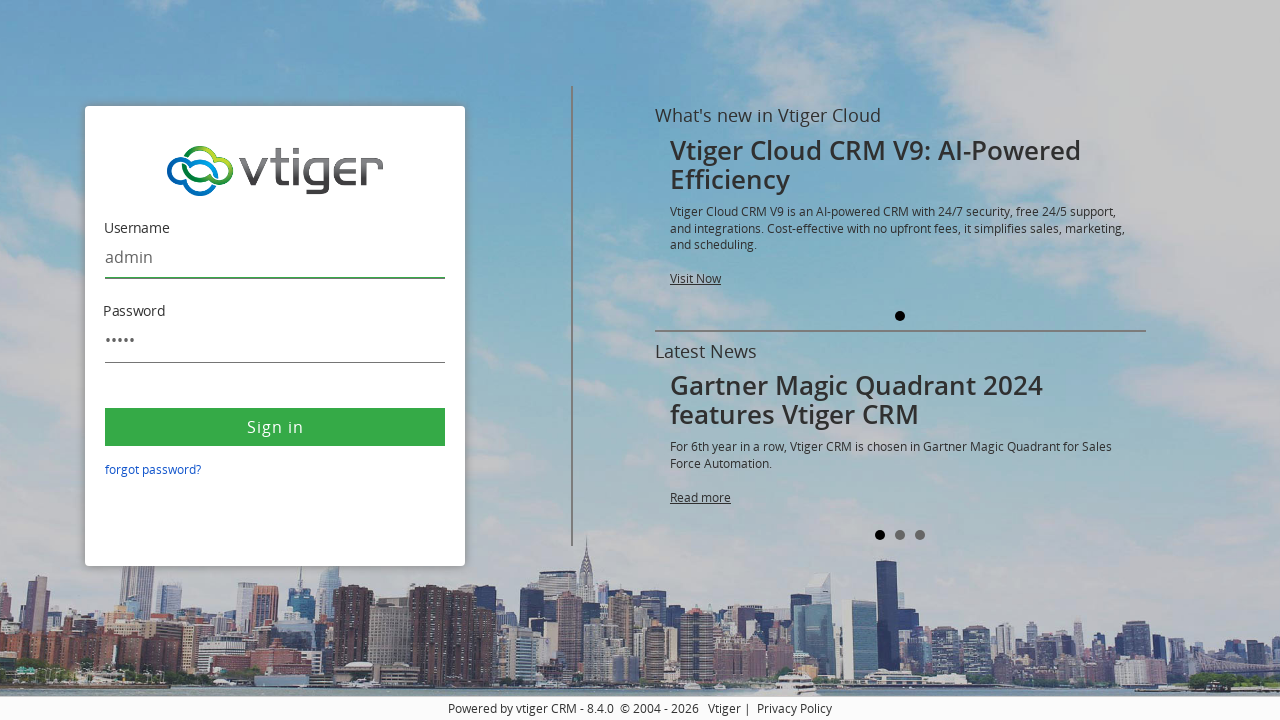

Calculated title length: 6 characters
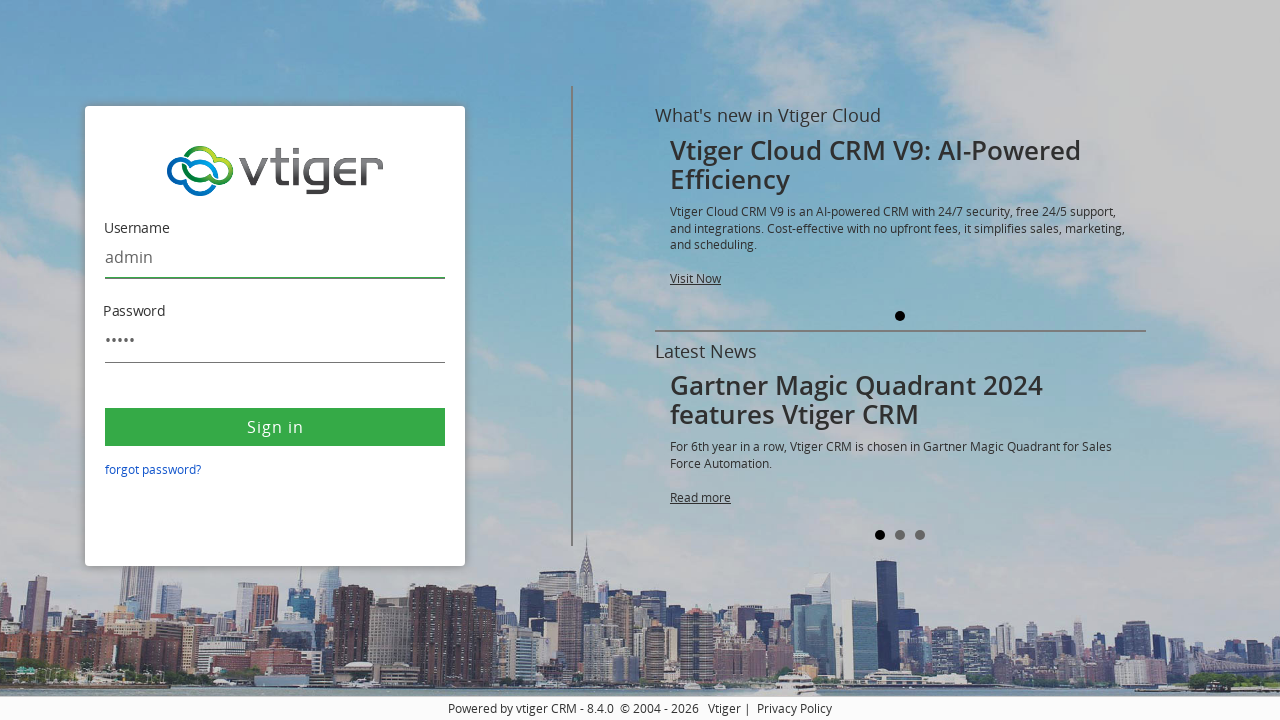

Retrieved current page URL
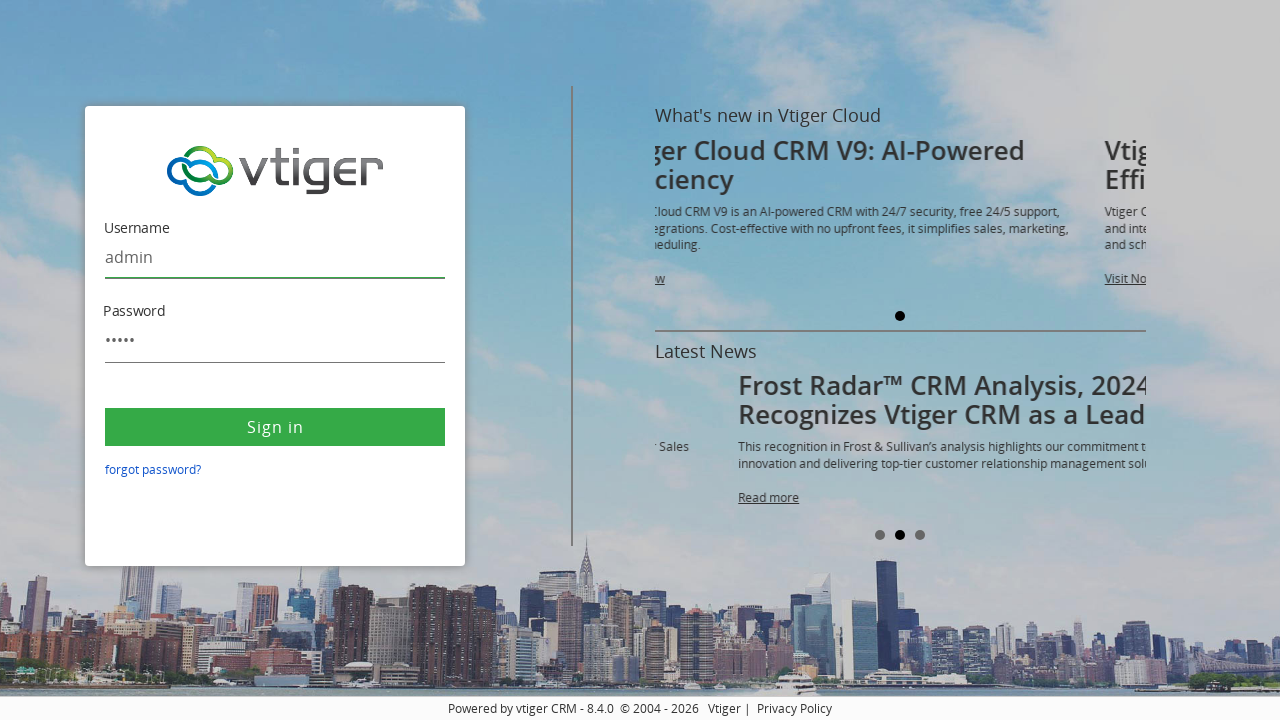

Title validation passed: matches expected value 'vtiger'
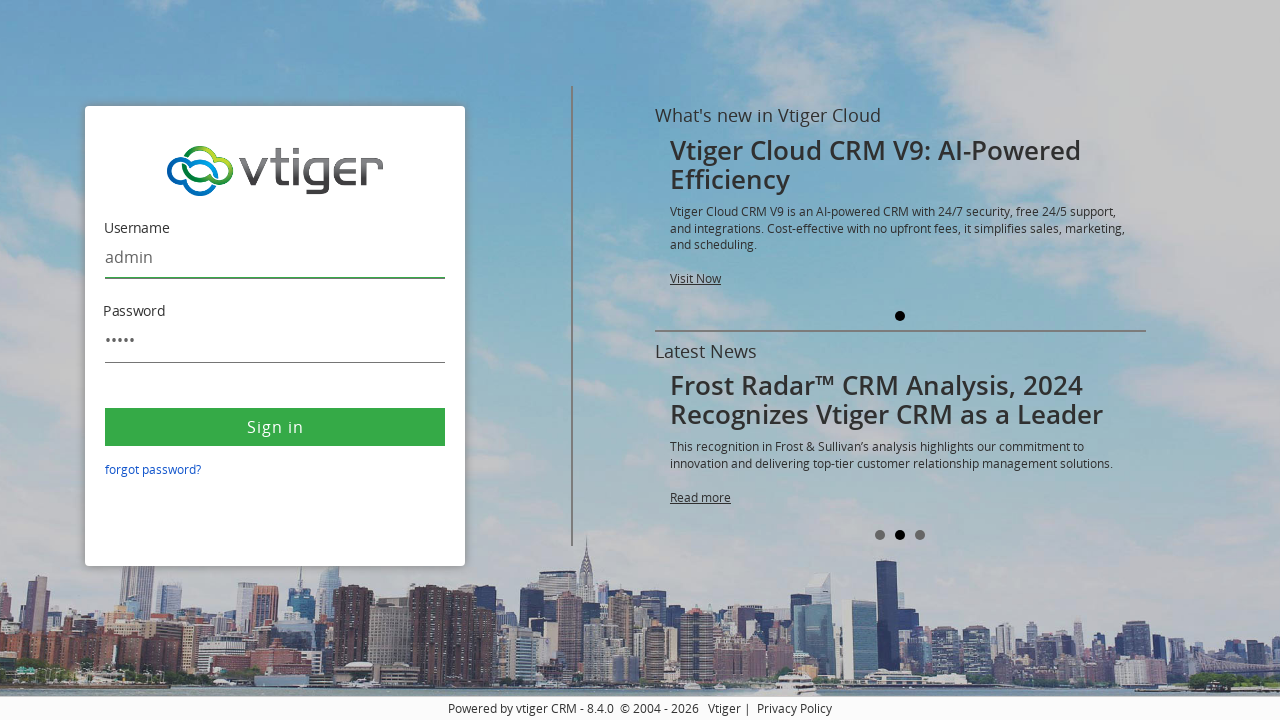

URL validation passed: matches expected URL
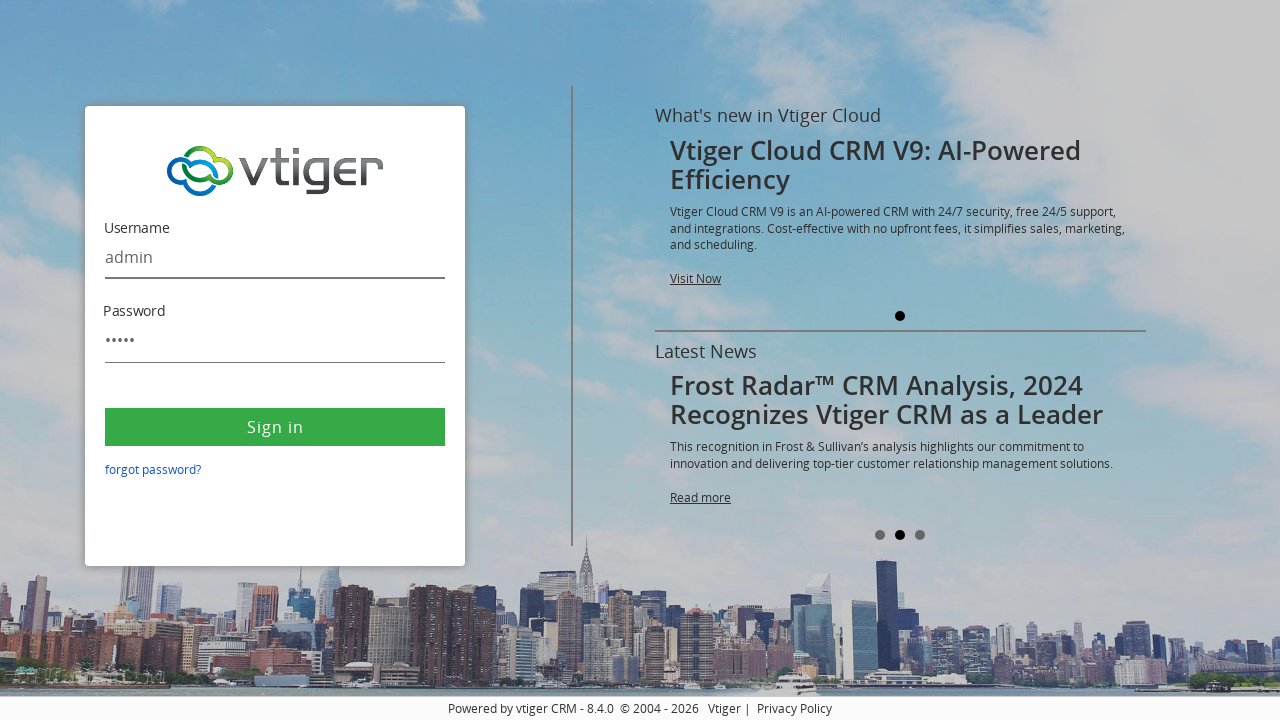

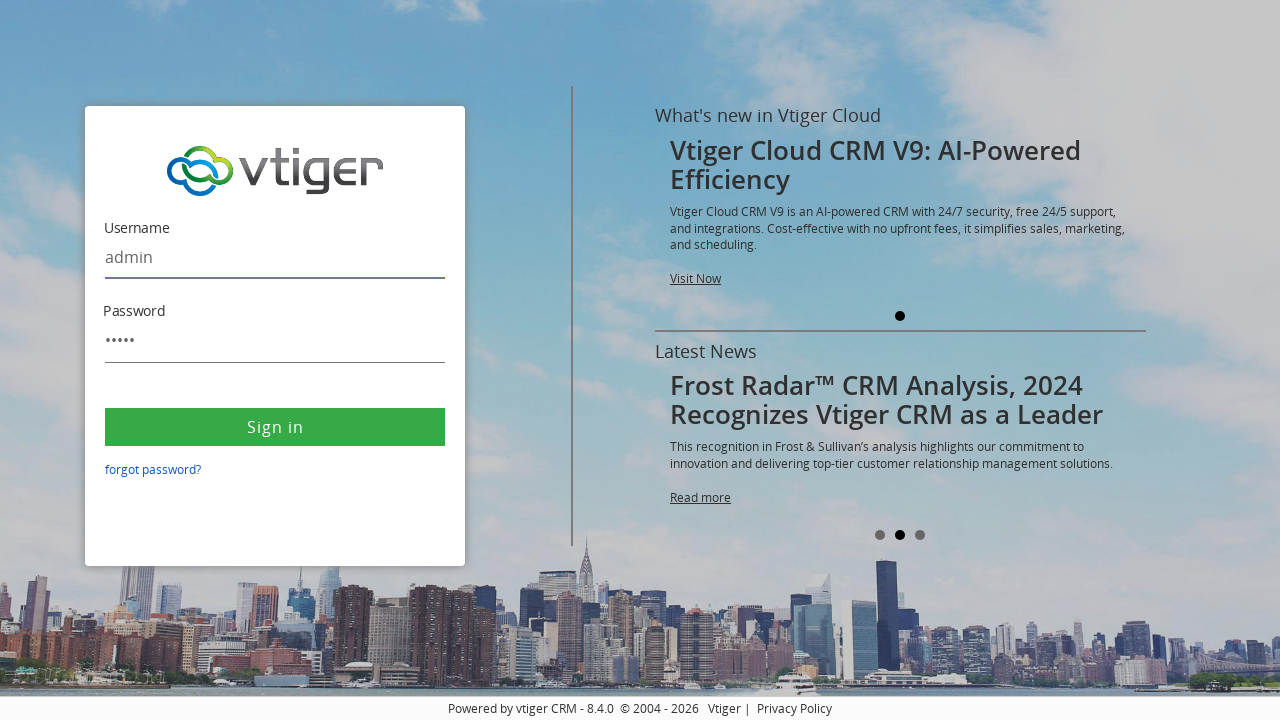